Searches for languages containing "kot" and verifies all results contain the search term

Starting URL: http://www.99-bottles-of-beer.net/

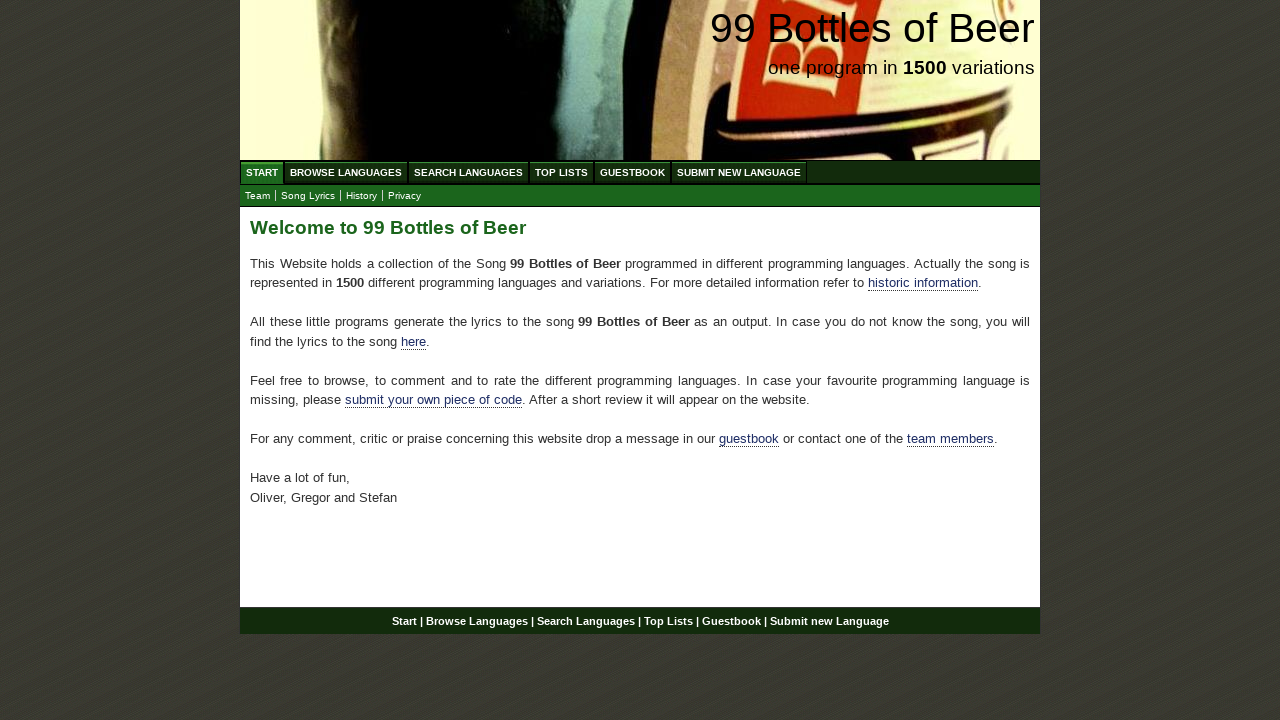

Clicked 'Search Languages' button at (468, 172) on xpath=//li/a[text()='Search Languages']
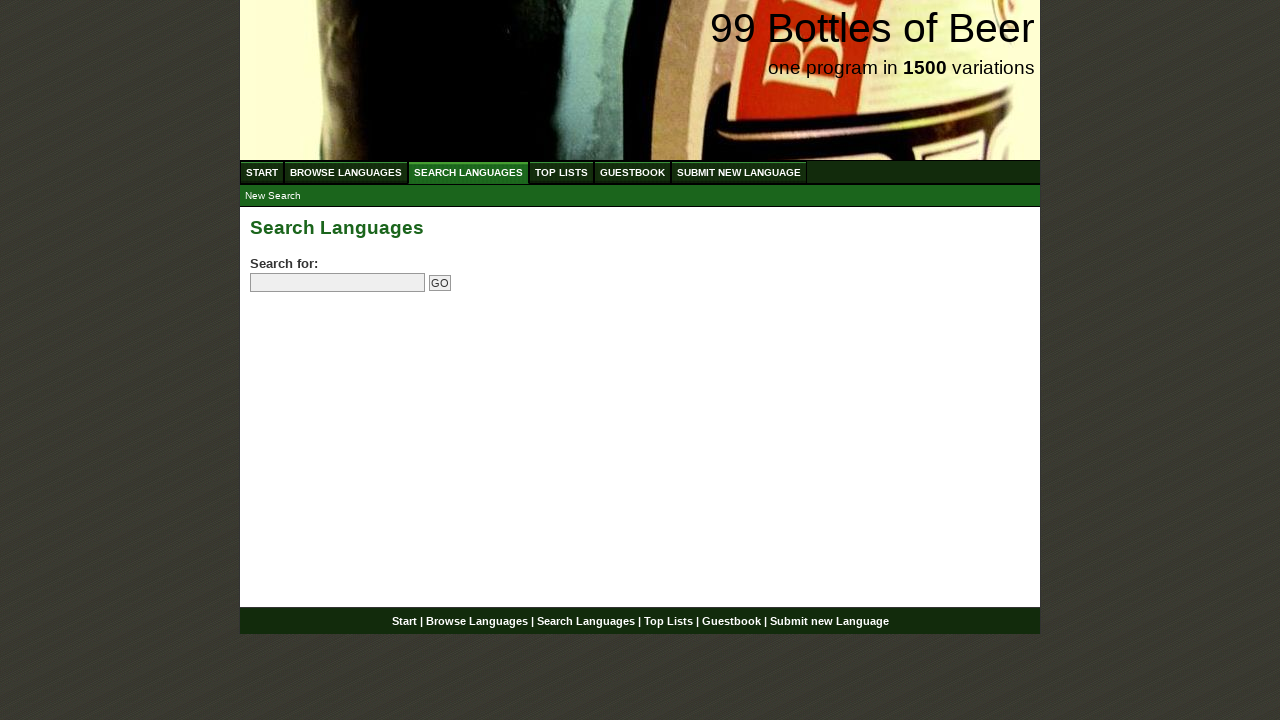

Filled search field with 'kot' on //input[@name='search']
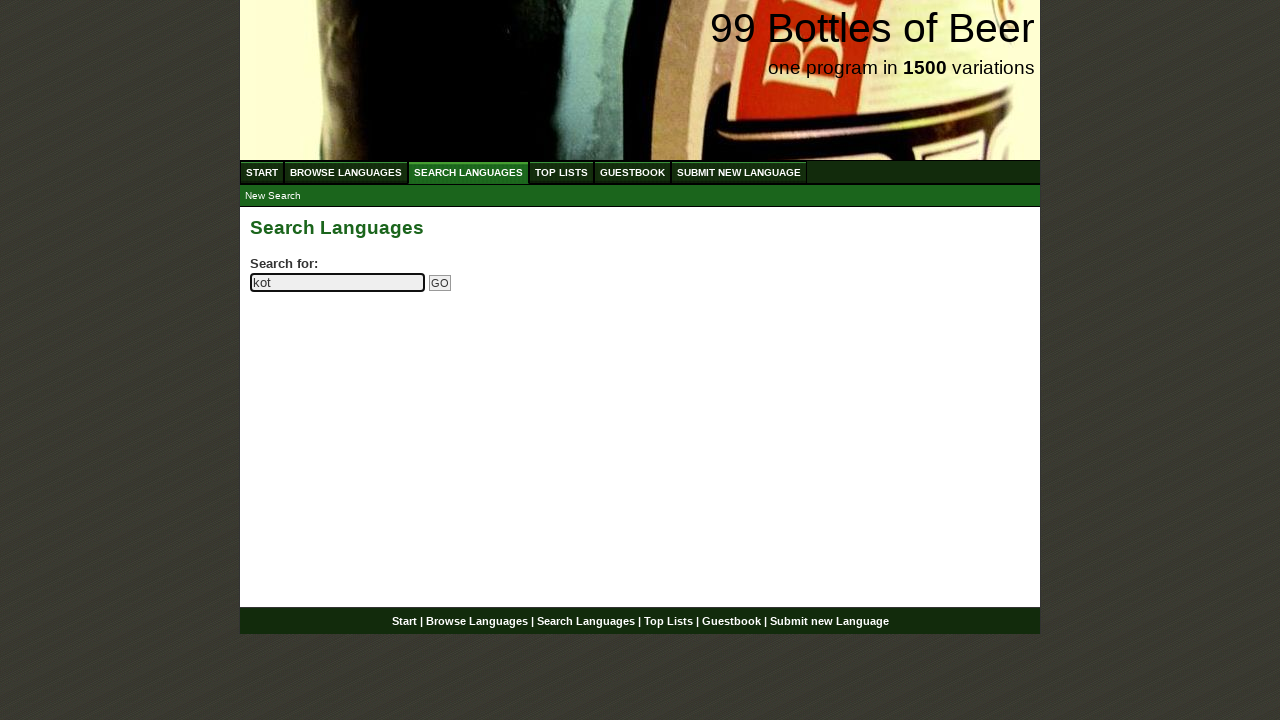

Clicked Go button to submit search at (440, 283) on xpath=//input[@name='submitsearch']
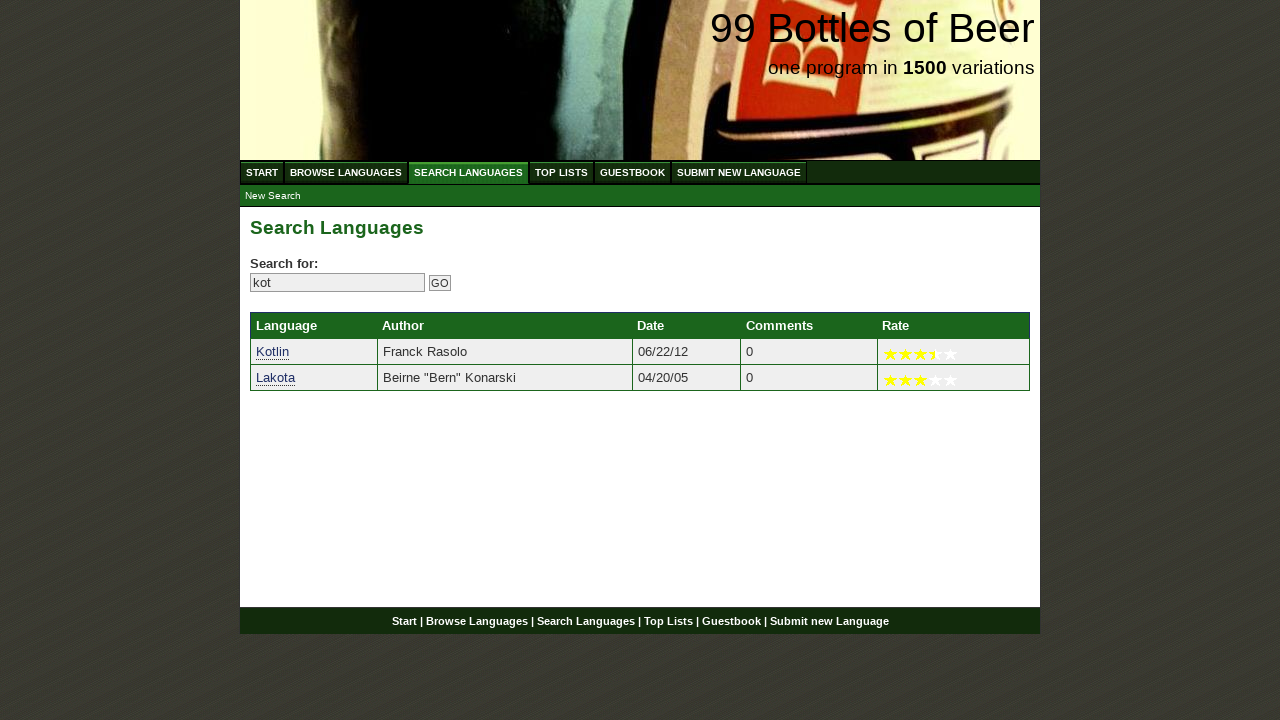

Search results loaded and language links are visible
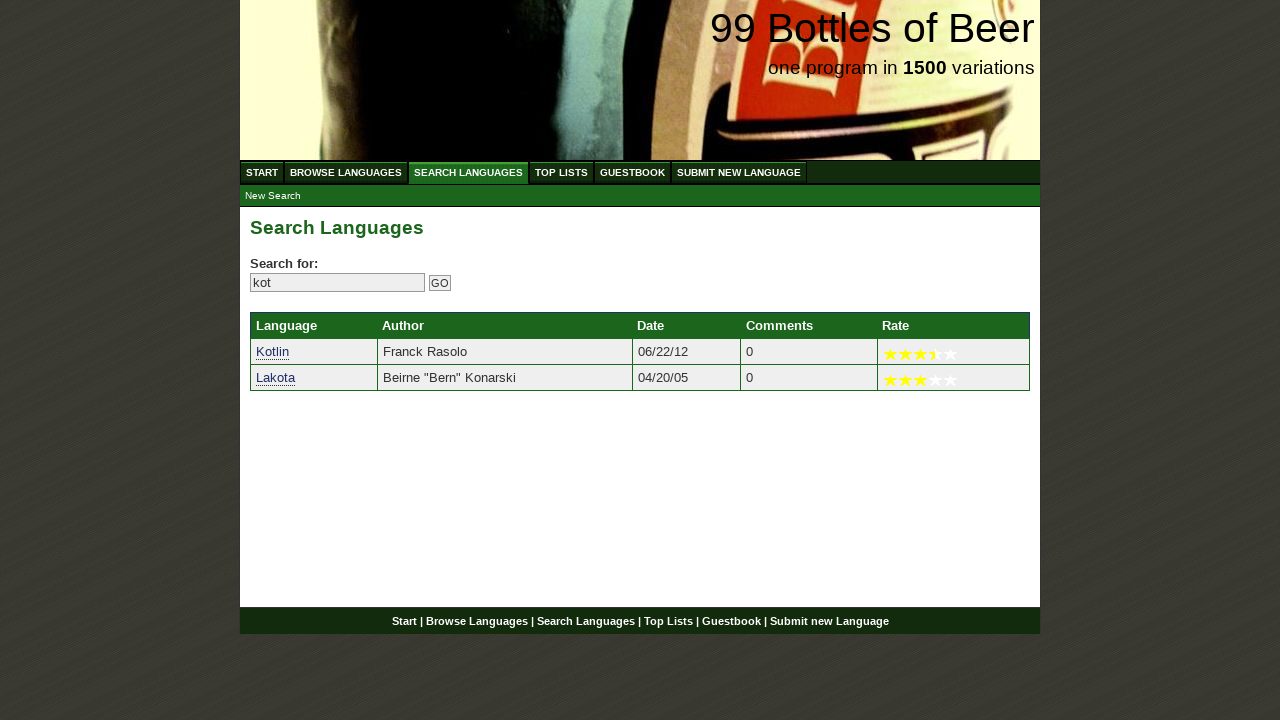

Retrieved 2 language results from search
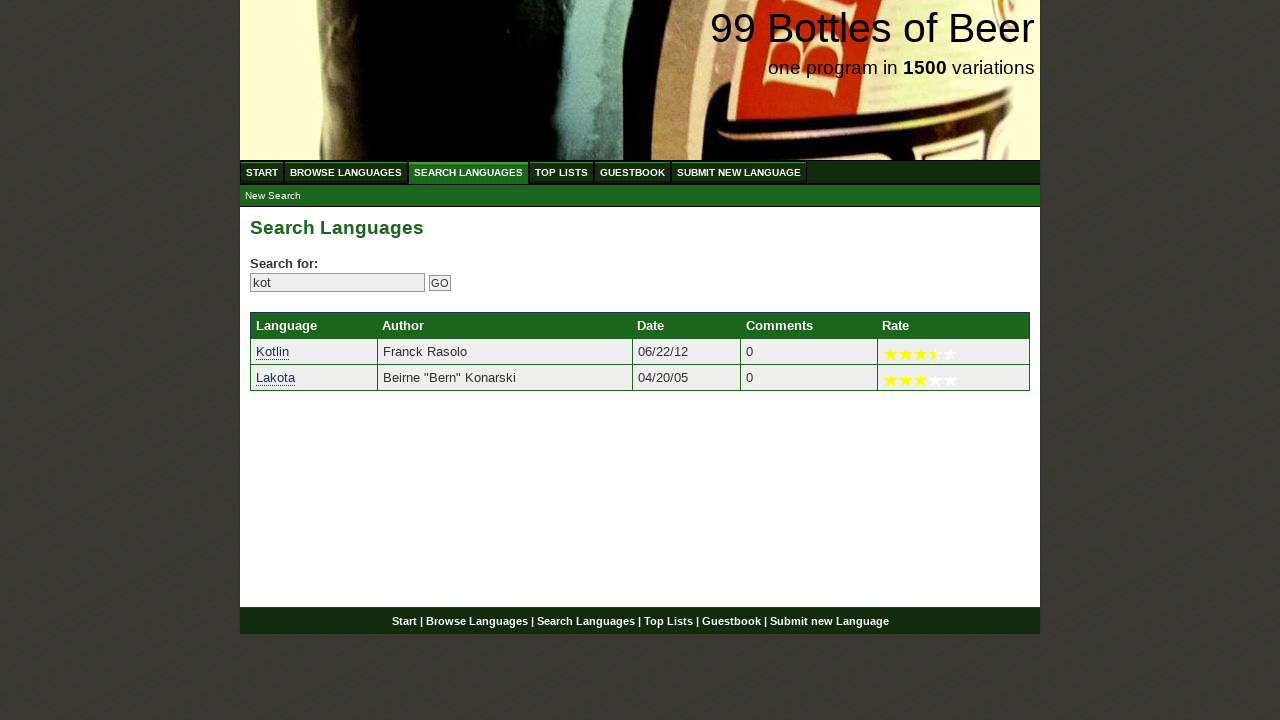

Verified search result 'Kotlin' contains 'kot'
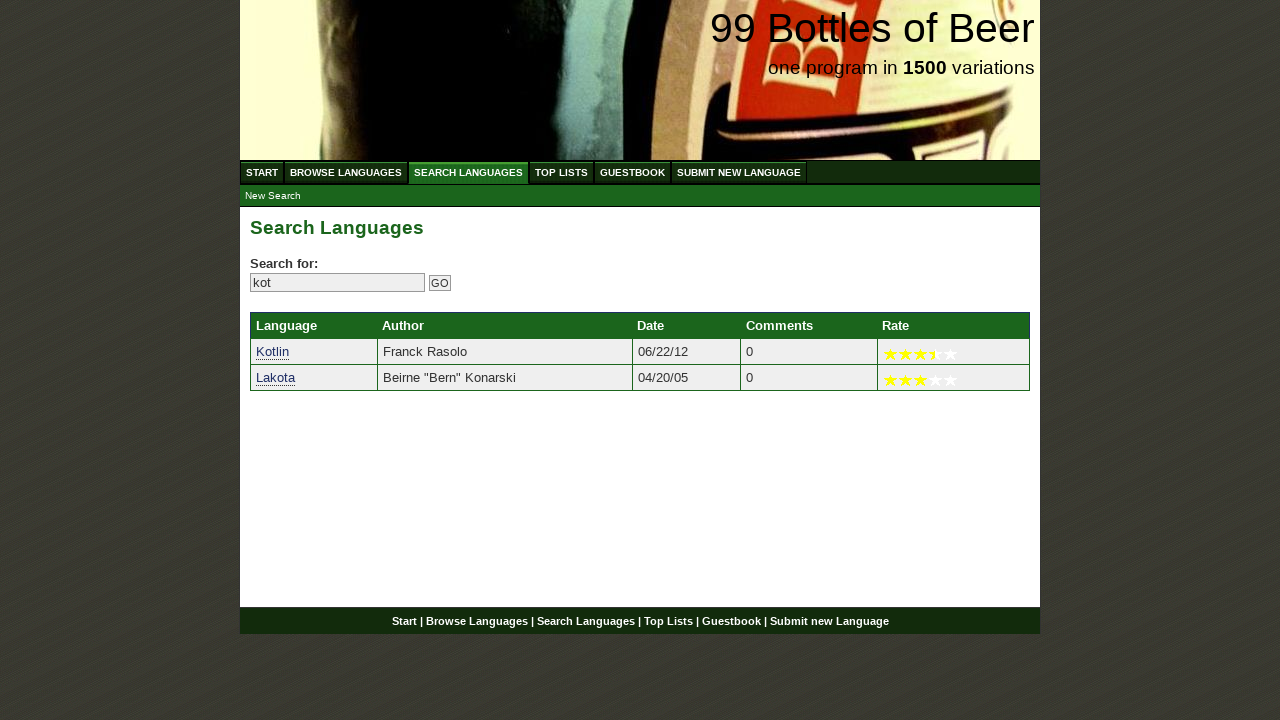

Verified search result 'Lakota' contains 'kot'
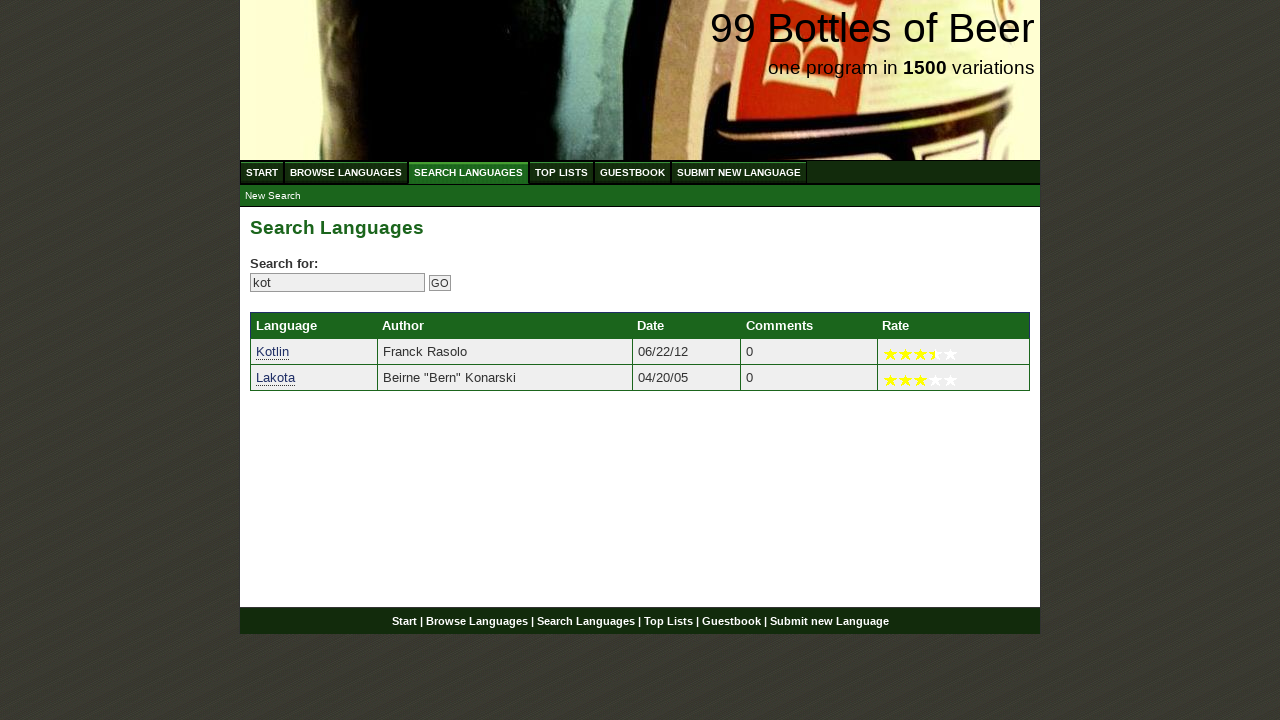

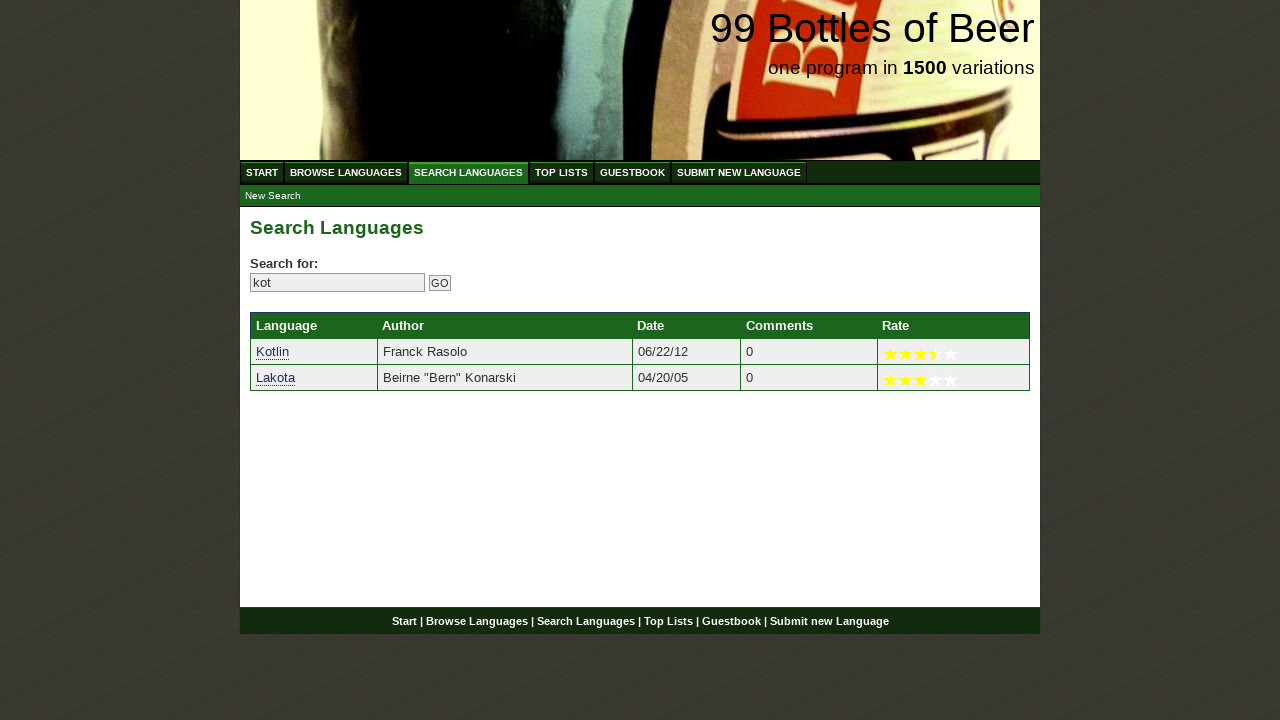